Tests opening and viewing story content by clicking on a story header

Starting URL: https://orfarchiv.news/

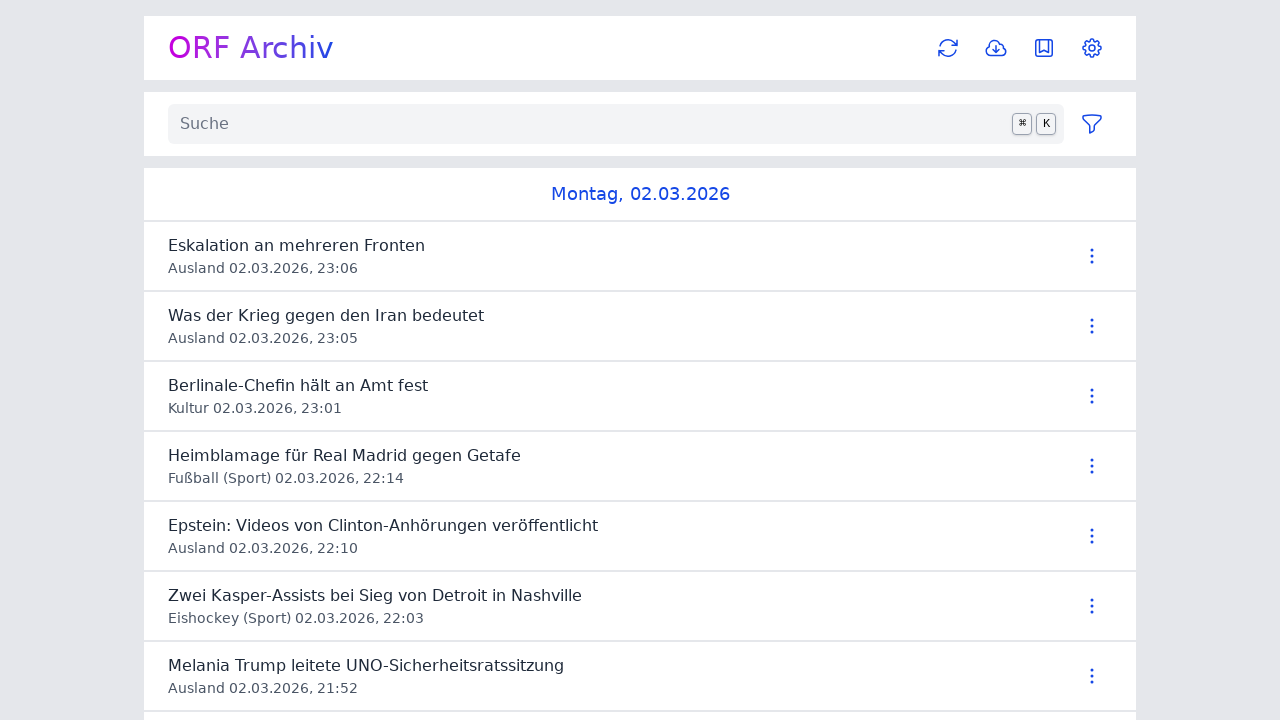

Waited for main page content to load
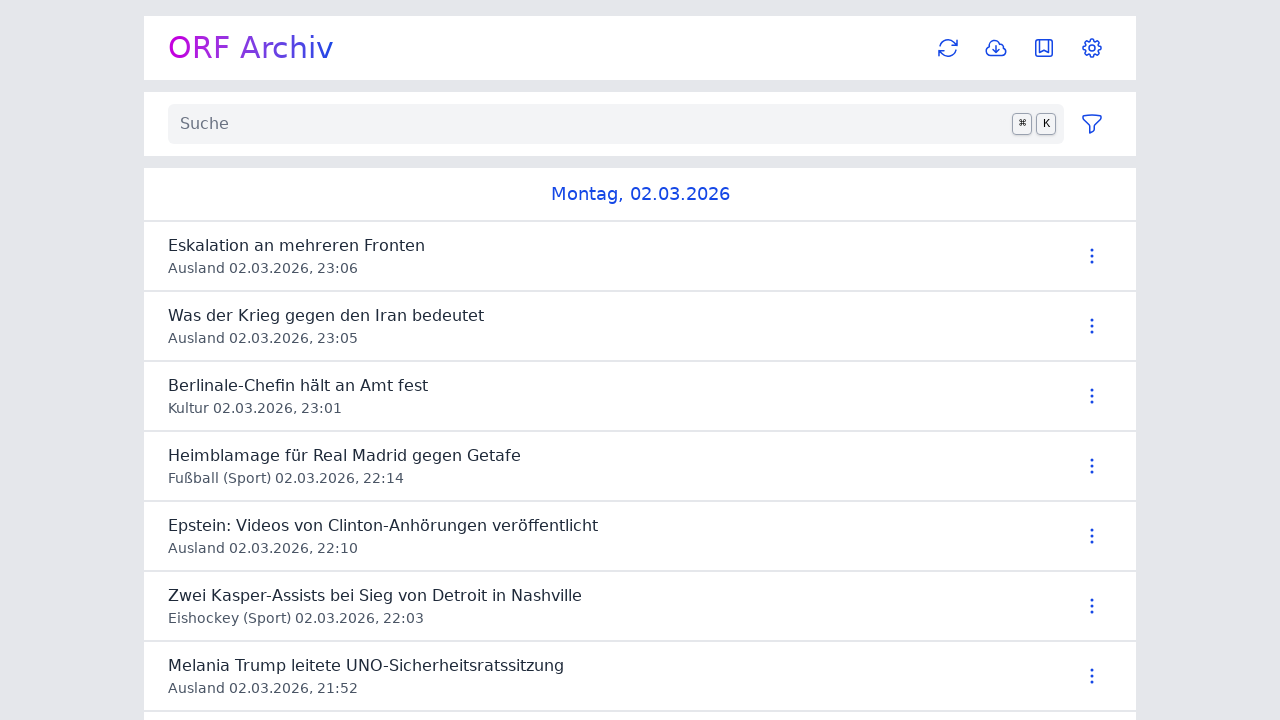

Clicked on first story header to open content at (614, 256) on #news ul > li >> nth=0 >> header
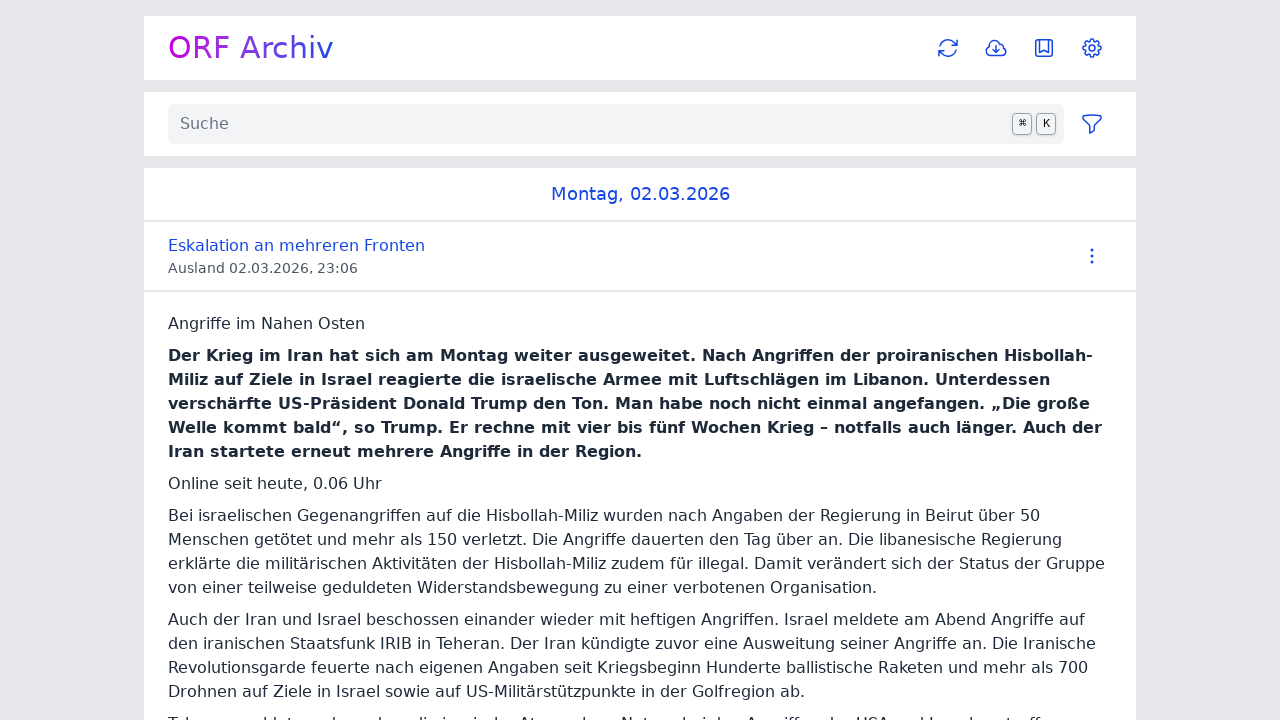

Waited 1 second for story content to fully load
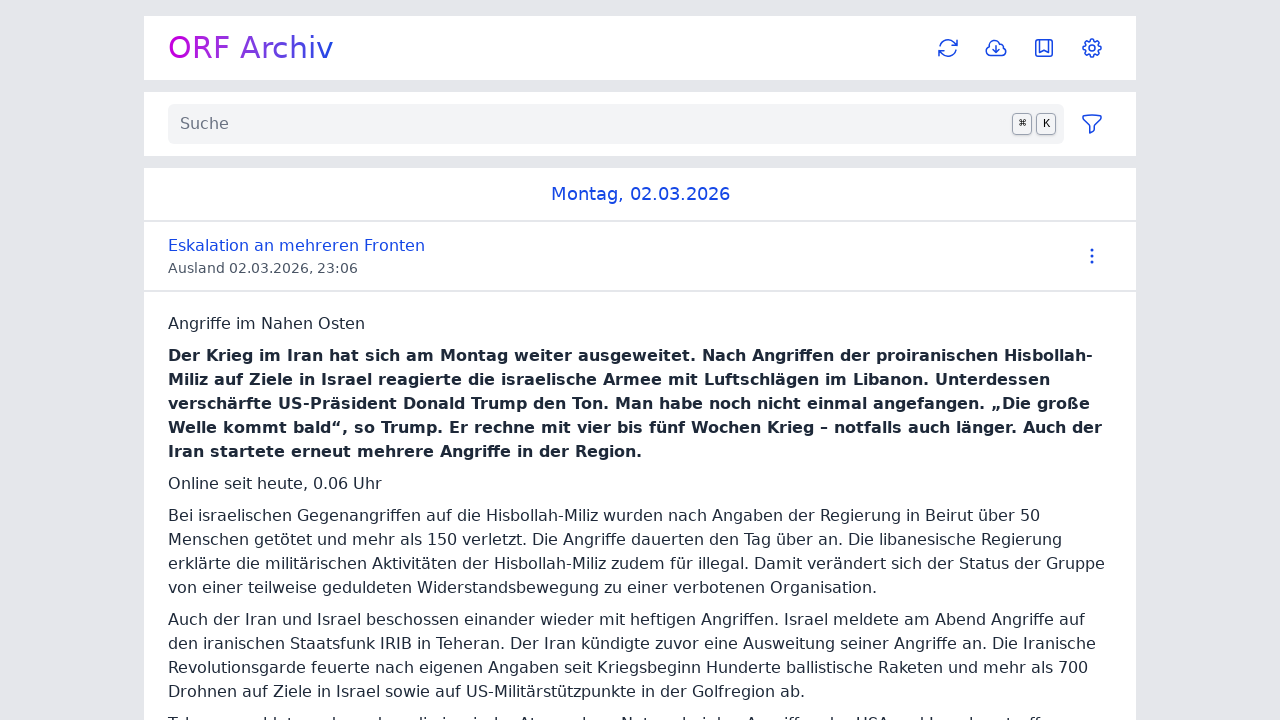

Verified story content article is visible
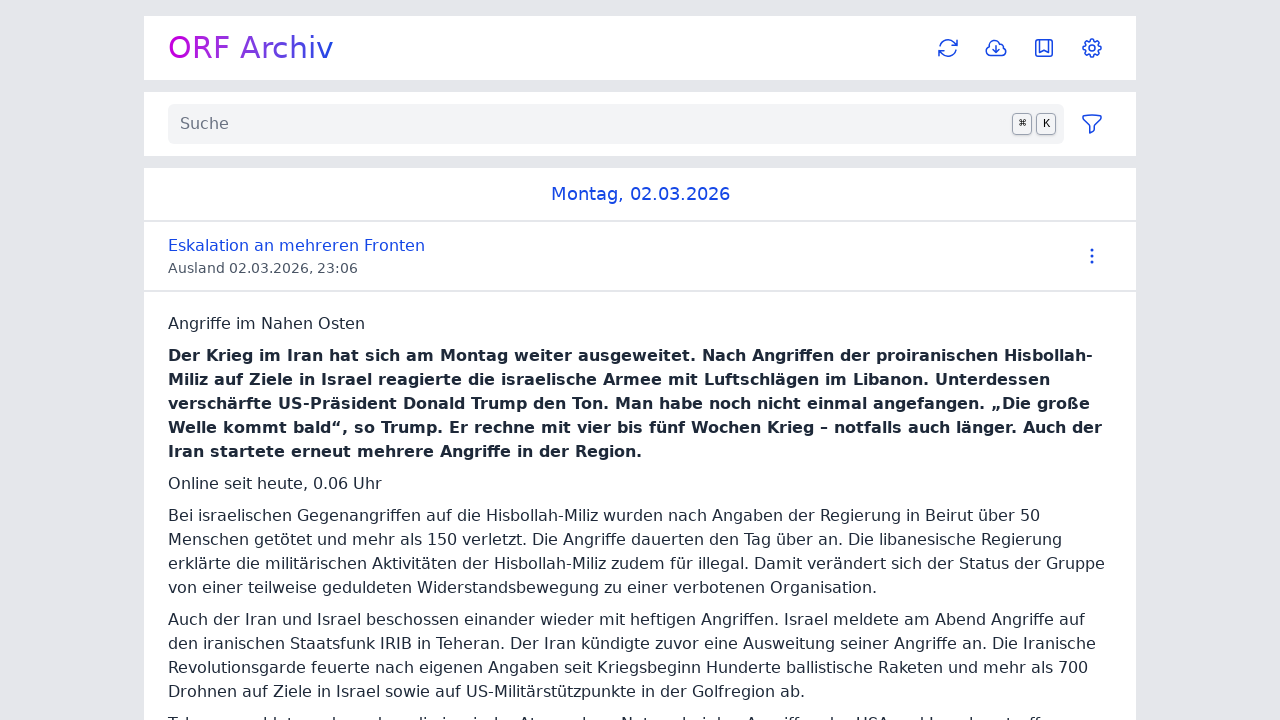

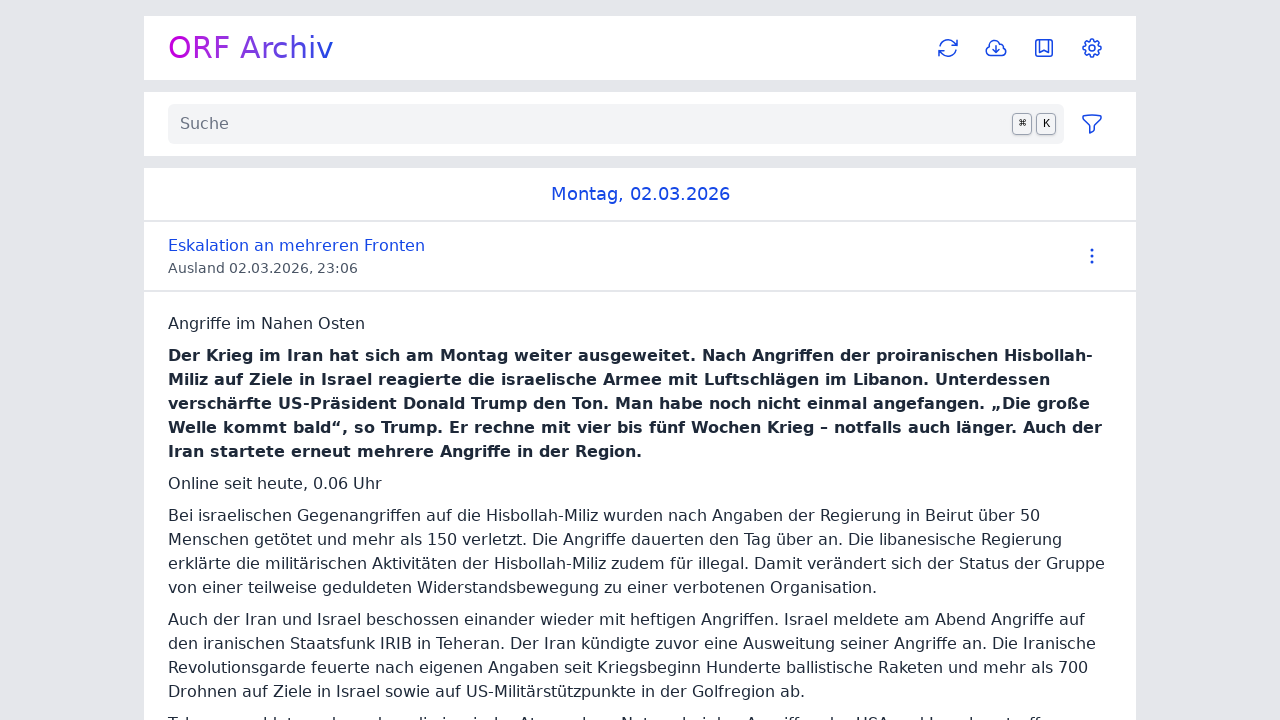